Tests modal popup functionality on W3Schools by opening a modal dialog and then closing it using the close button

Starting URL: https://www.w3schools.com/howto/tryit.asp?filename=tryhow_css_modal

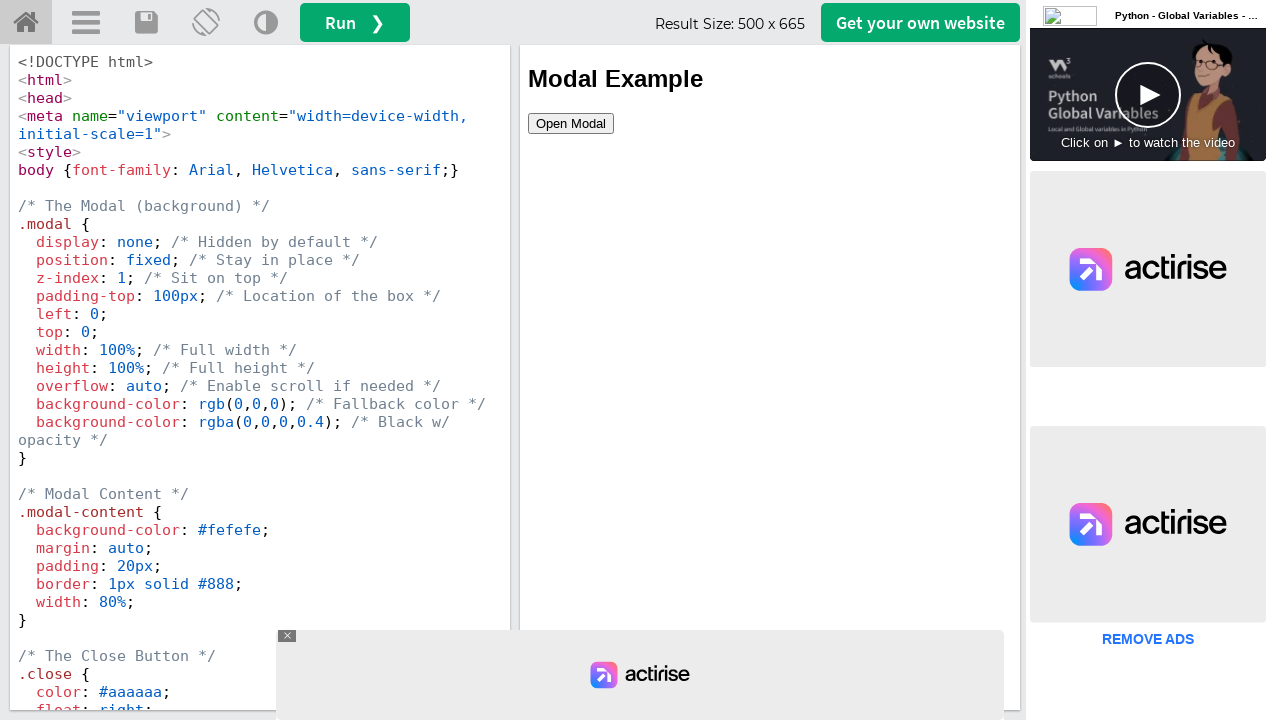

Located iframe containing the demo
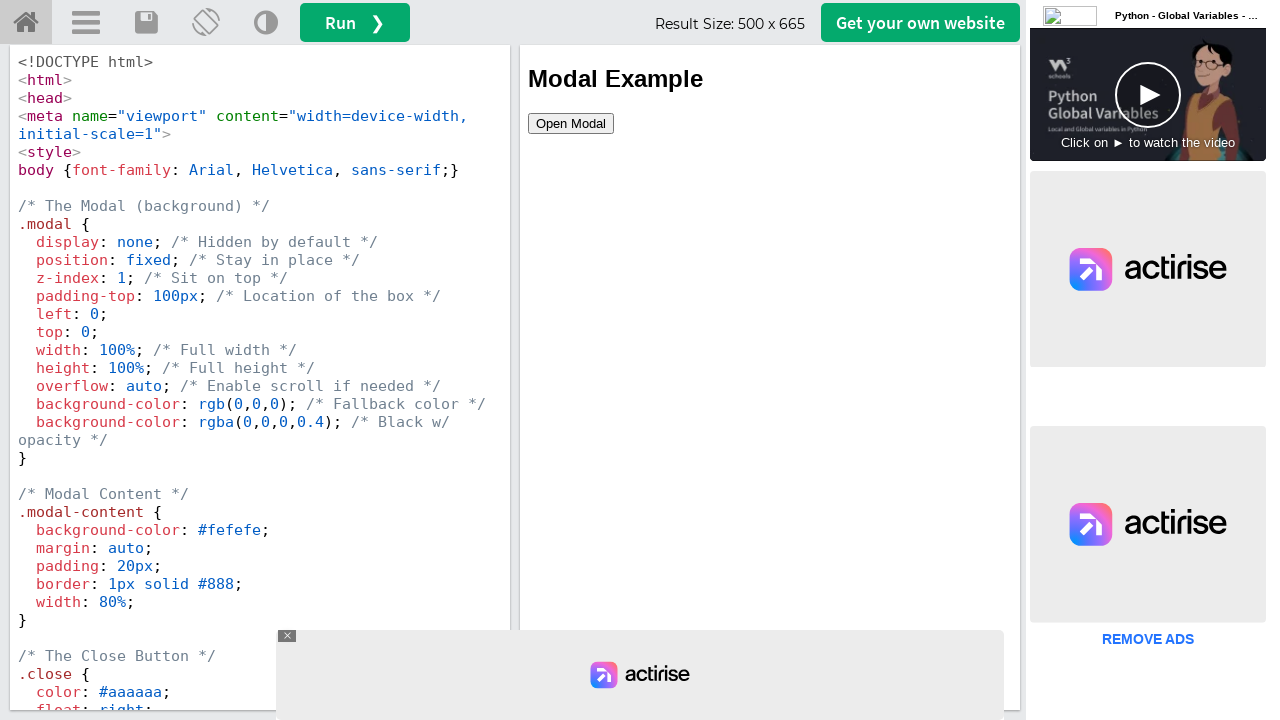

Clicked button to open modal dialog at (571, 123) on #iframeResult >> internal:control=enter-frame >> #myBtn
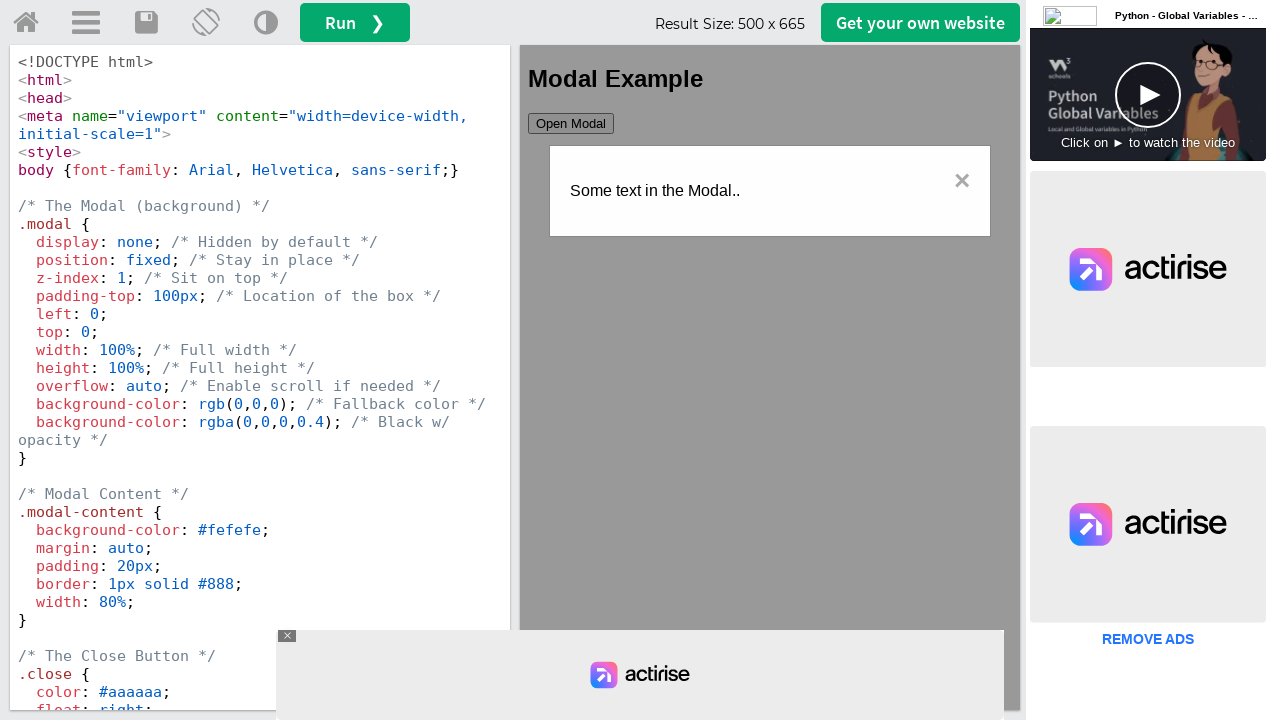

Modal dialog appeared and became visible
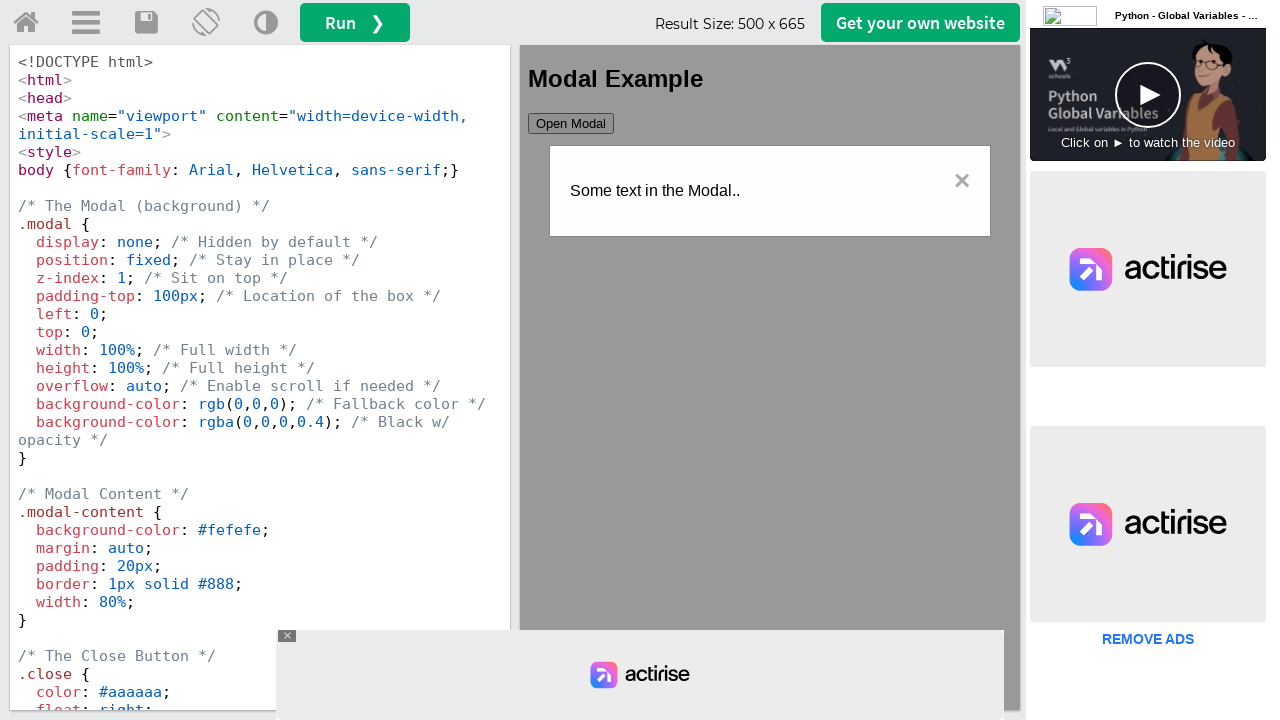

Clicked close button to dismiss modal dialog at (962, 182) on #iframeResult >> internal:control=enter-frame >> .close
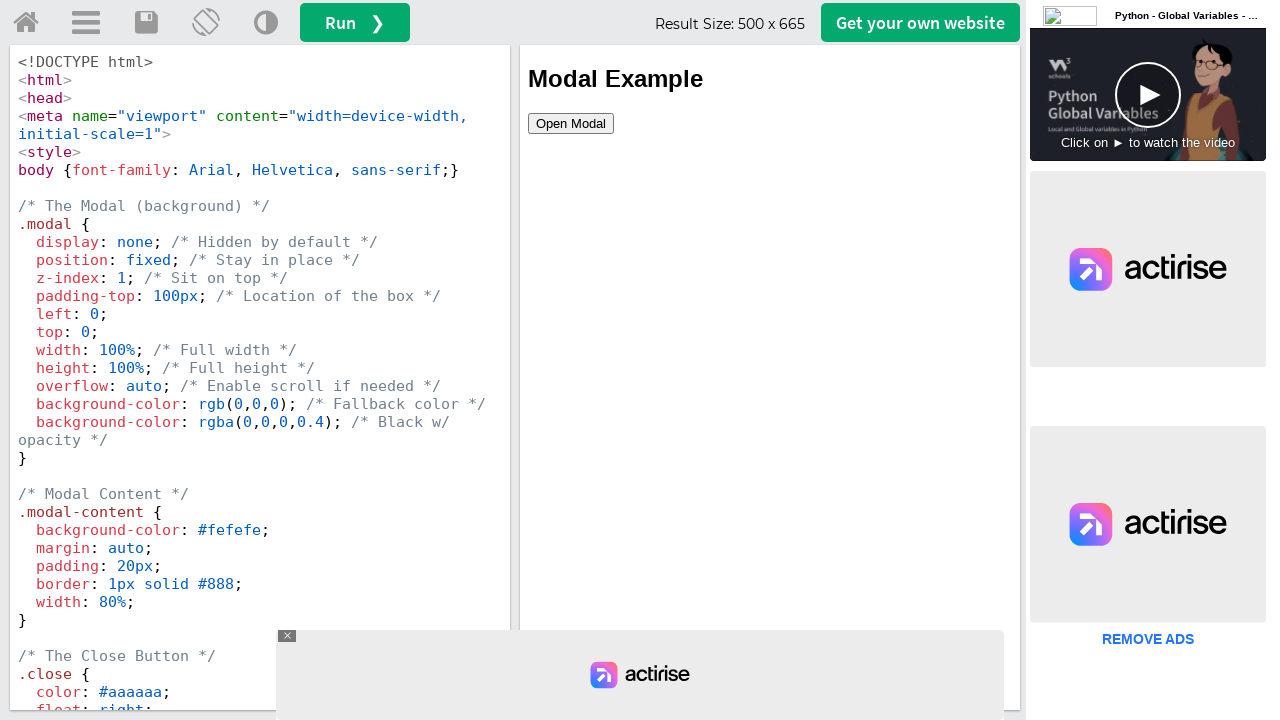

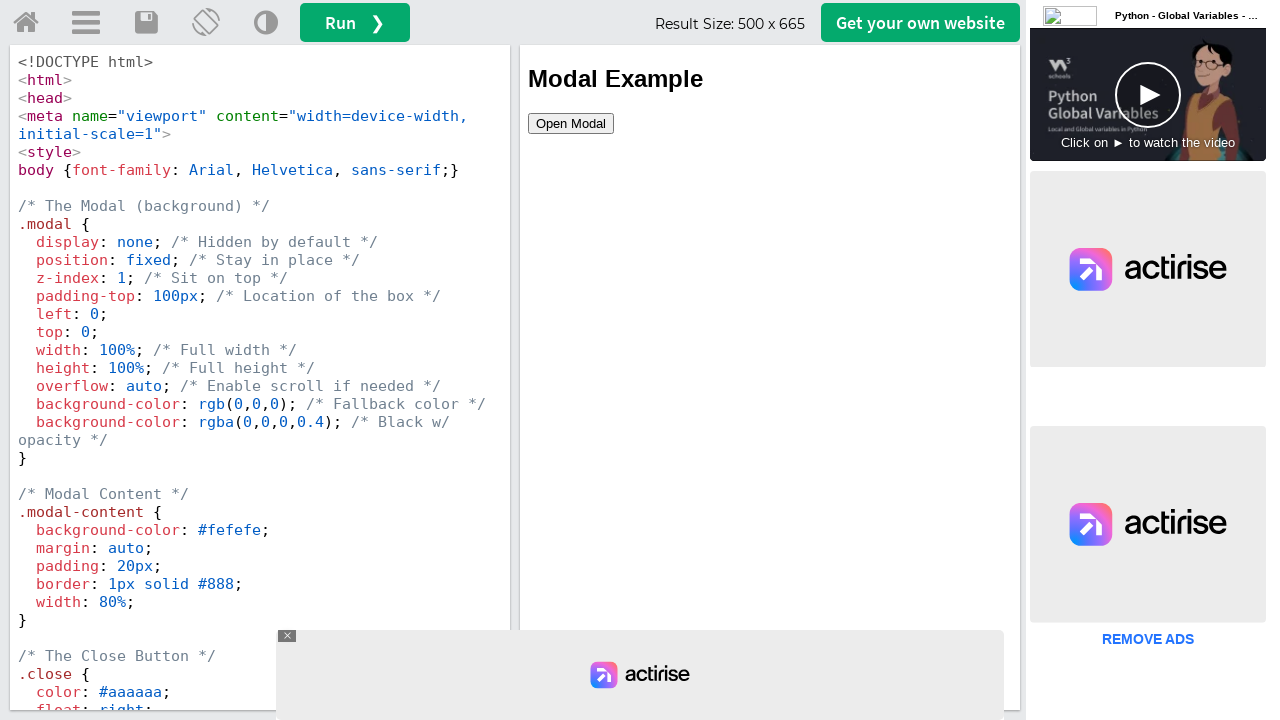